Tests the add/remove elements functionality by clicking the Add Element button to create a new element, then clicking the Delete button to remove it

Starting URL: https://the-internet.herokuapp.com/add_remove_elements/

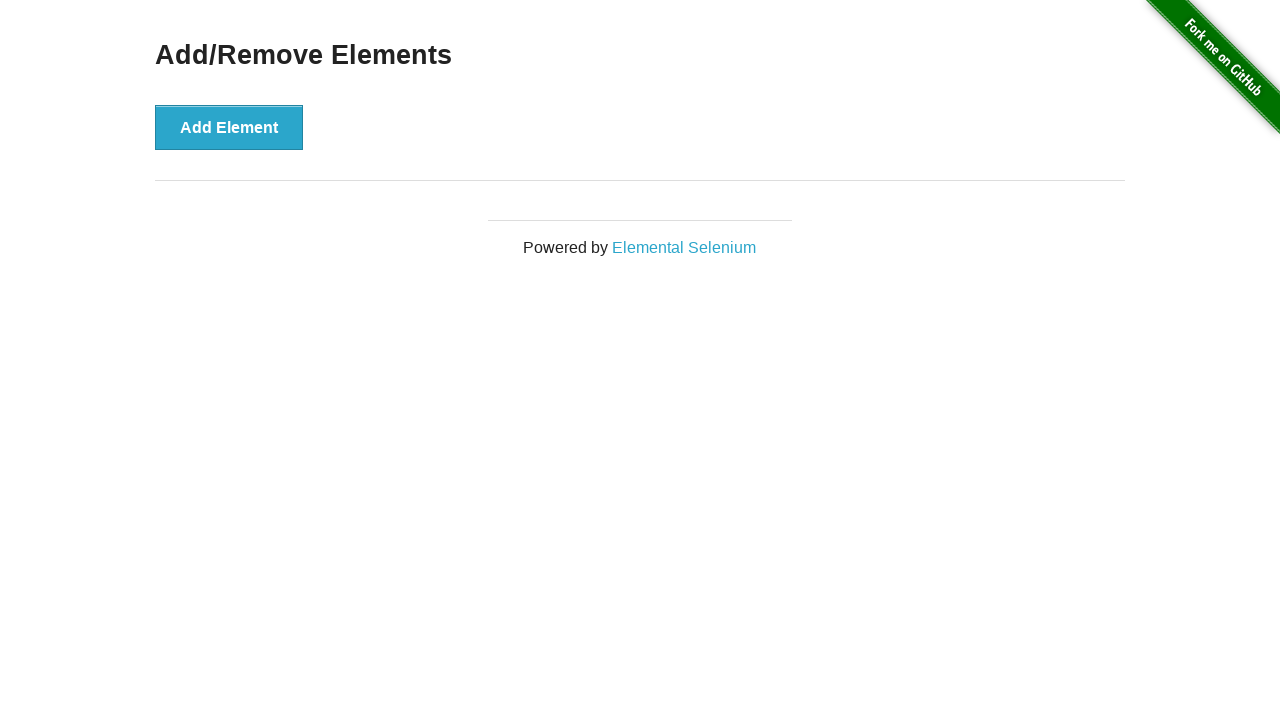

Clicked the Add Element button to create a new element at (229, 127) on xpath=//div[@id='content']//button[.='Add Element']
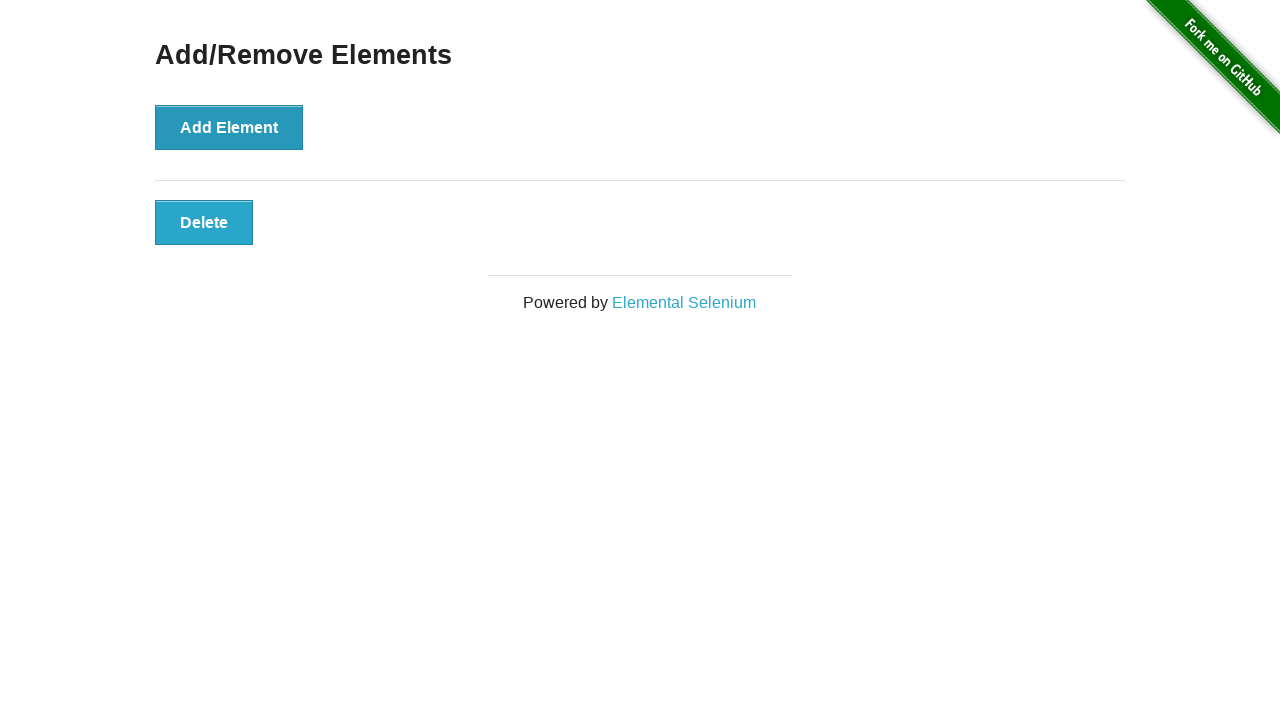

Delete button appeared after element was added
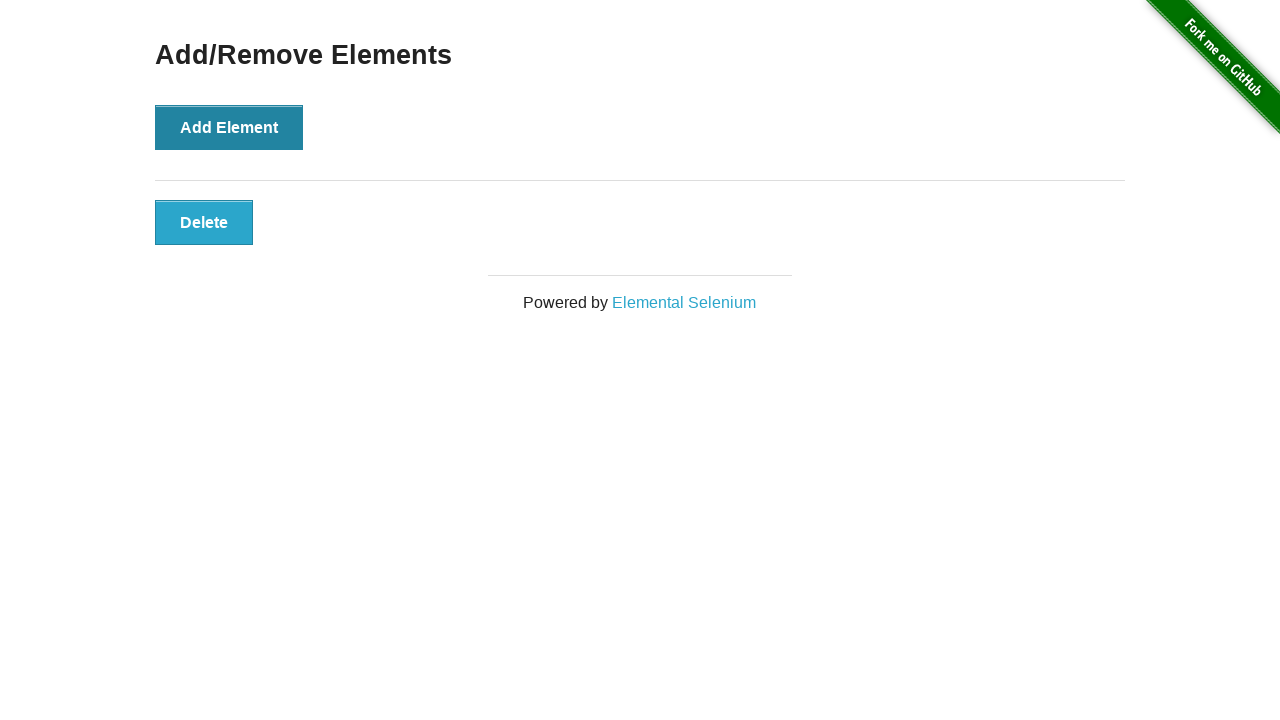

Clicked the Delete button to remove the element at (204, 222) on xpath=//div[@id='elements']/button[@class='added-manually']
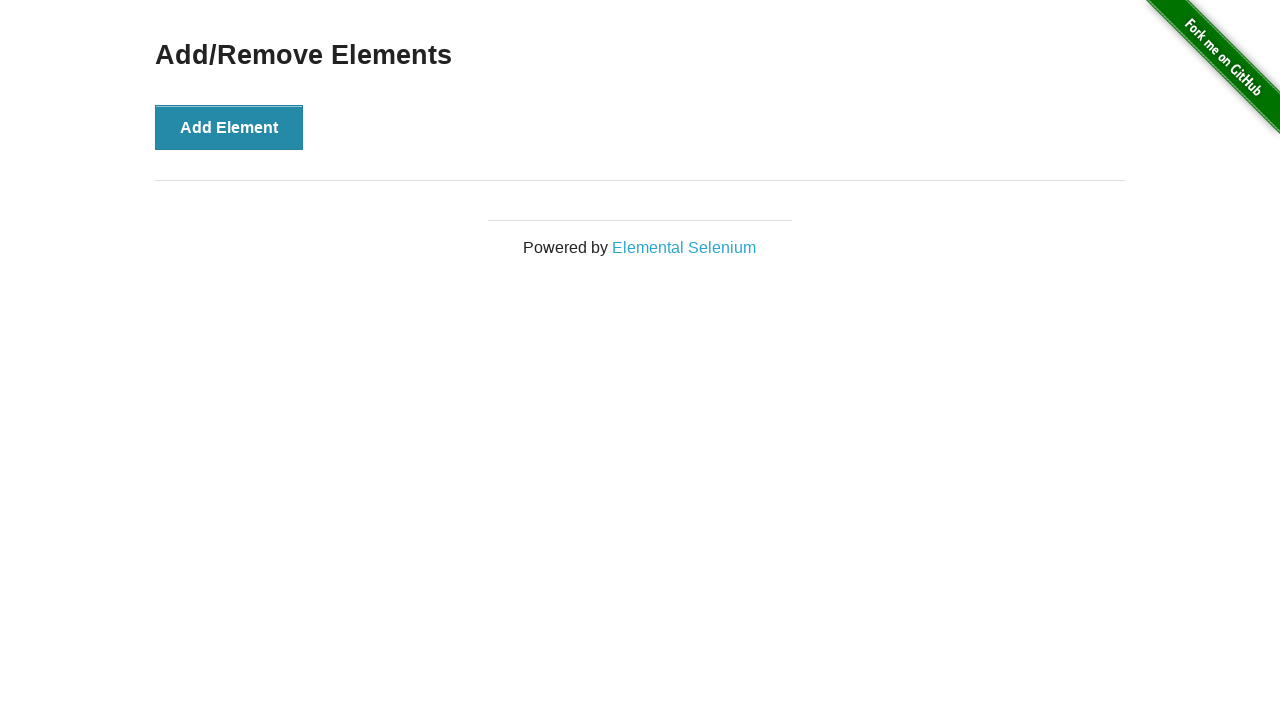

Verified the Add Element button is still visible after element removal
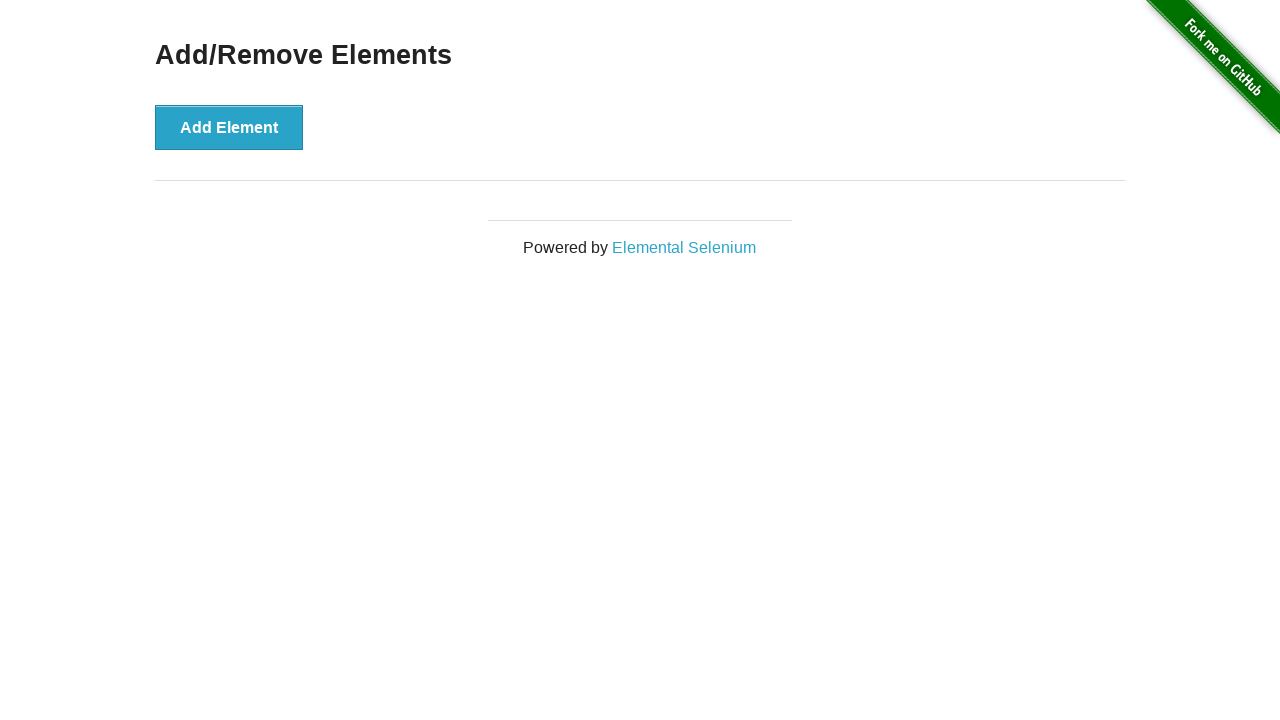

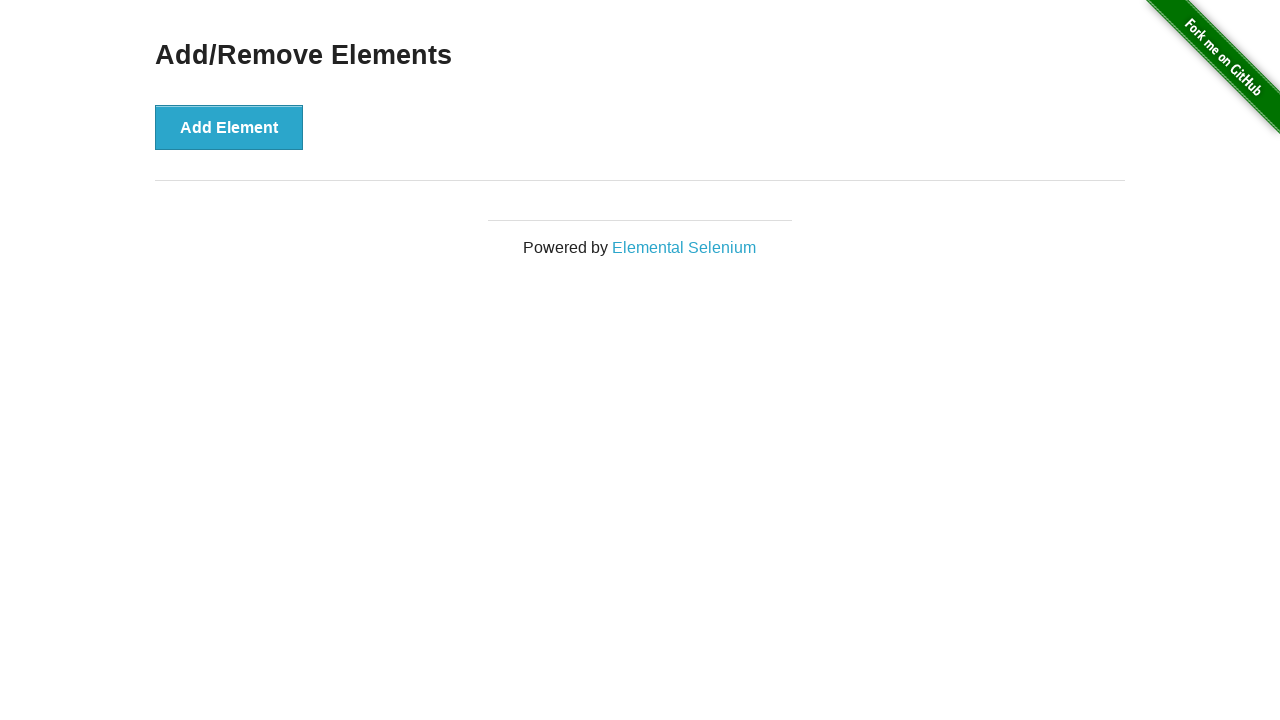